Tests that attempting registration without filling any fields displays an error message

Starting URL: https://www.sharelane.com/cgi-bin/register.py?page=1&zip_code=12345

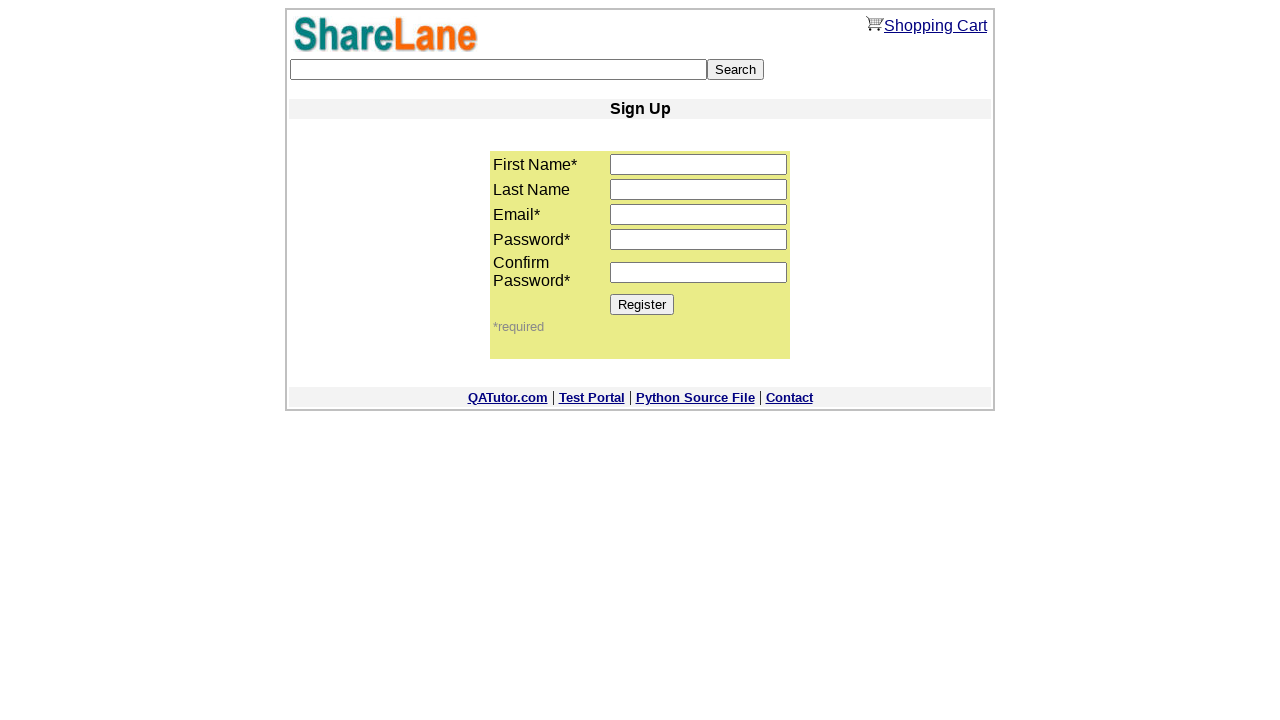

Clicked Register button without filling any fields at (642, 304) on input[value='Register']
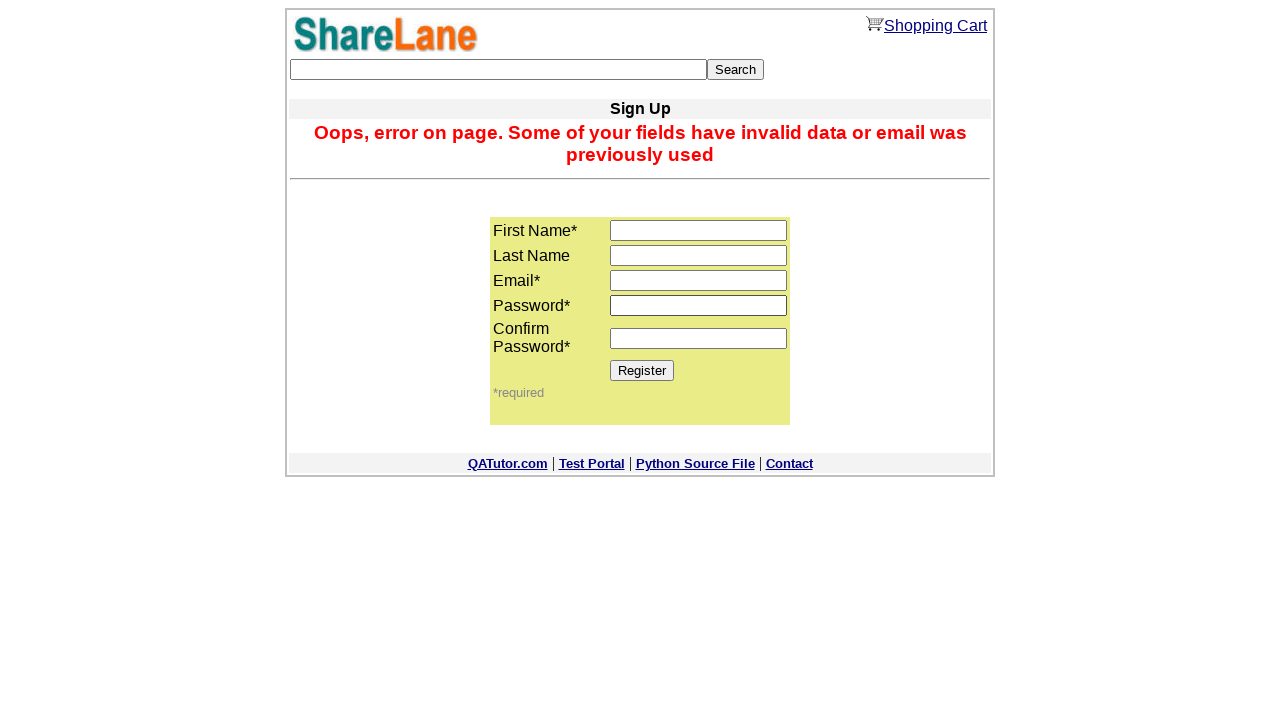

Error message displayed after attempting registration without filling fields
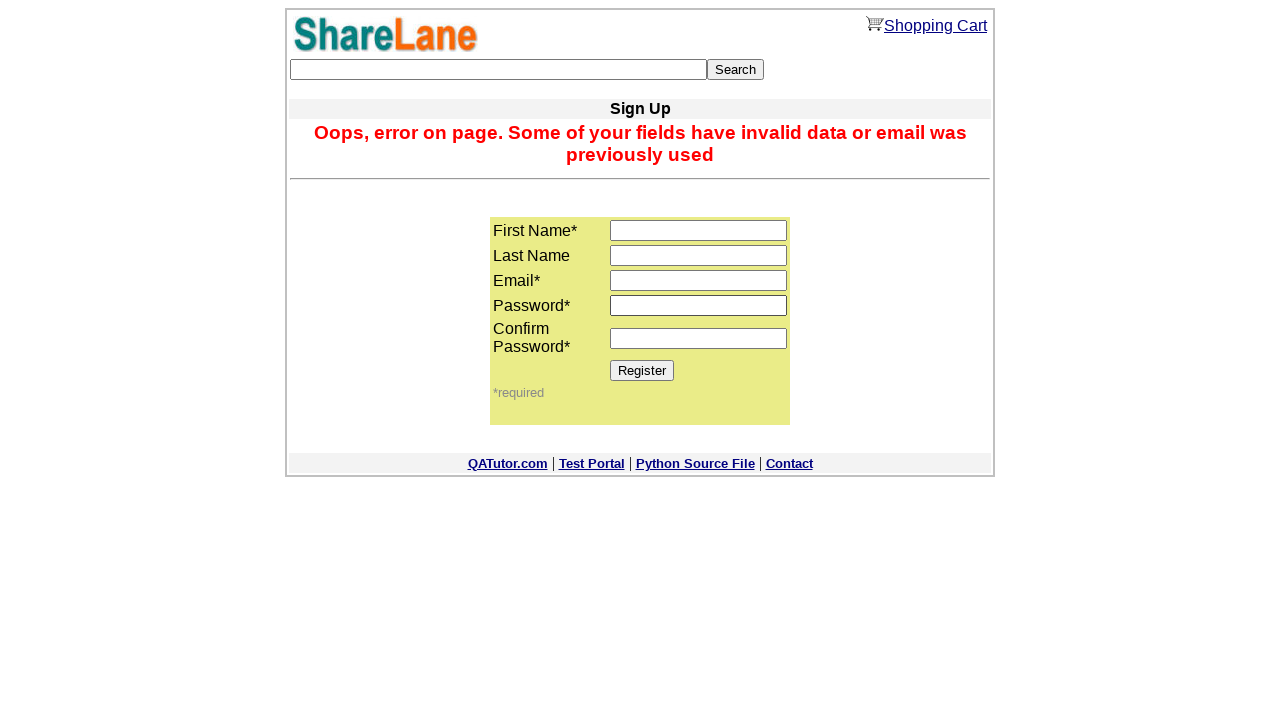

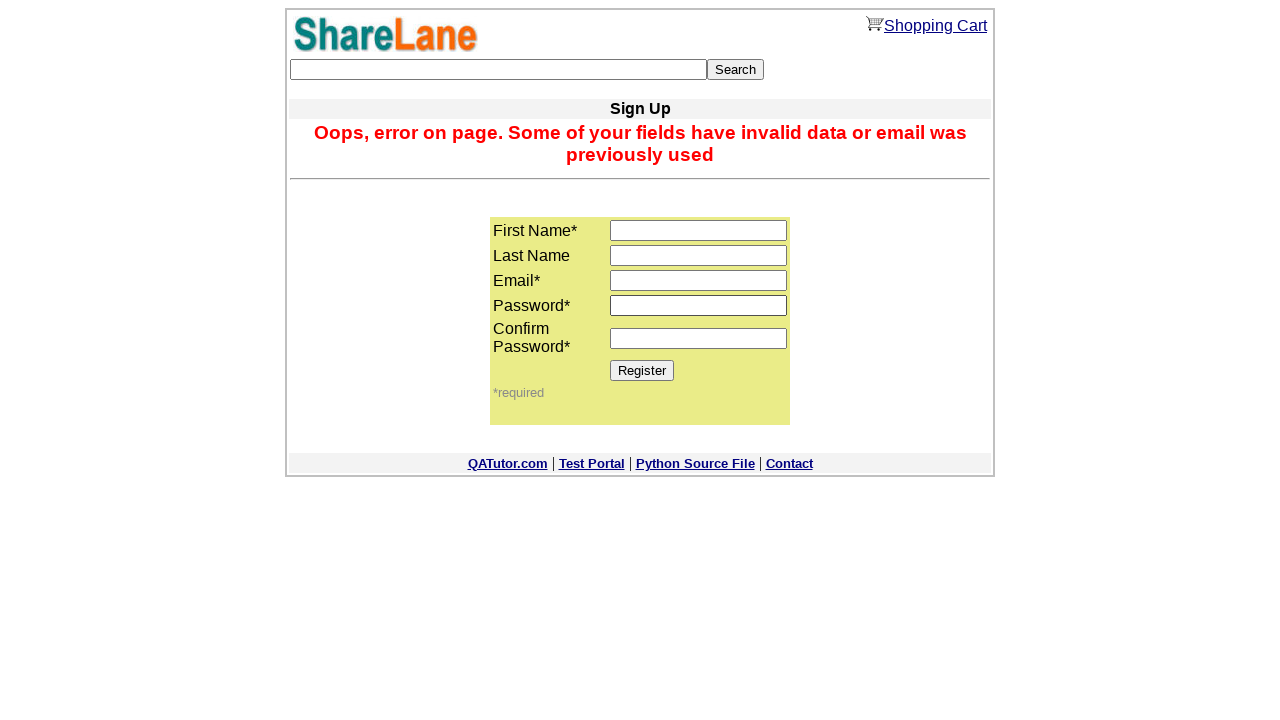